Navigates to a portfolio website and scrolls down the page multiple times to load content, simulating a user browsing through the page.

Starting URL: https://ryan47liao.github.io/Ryan-Portfolio/

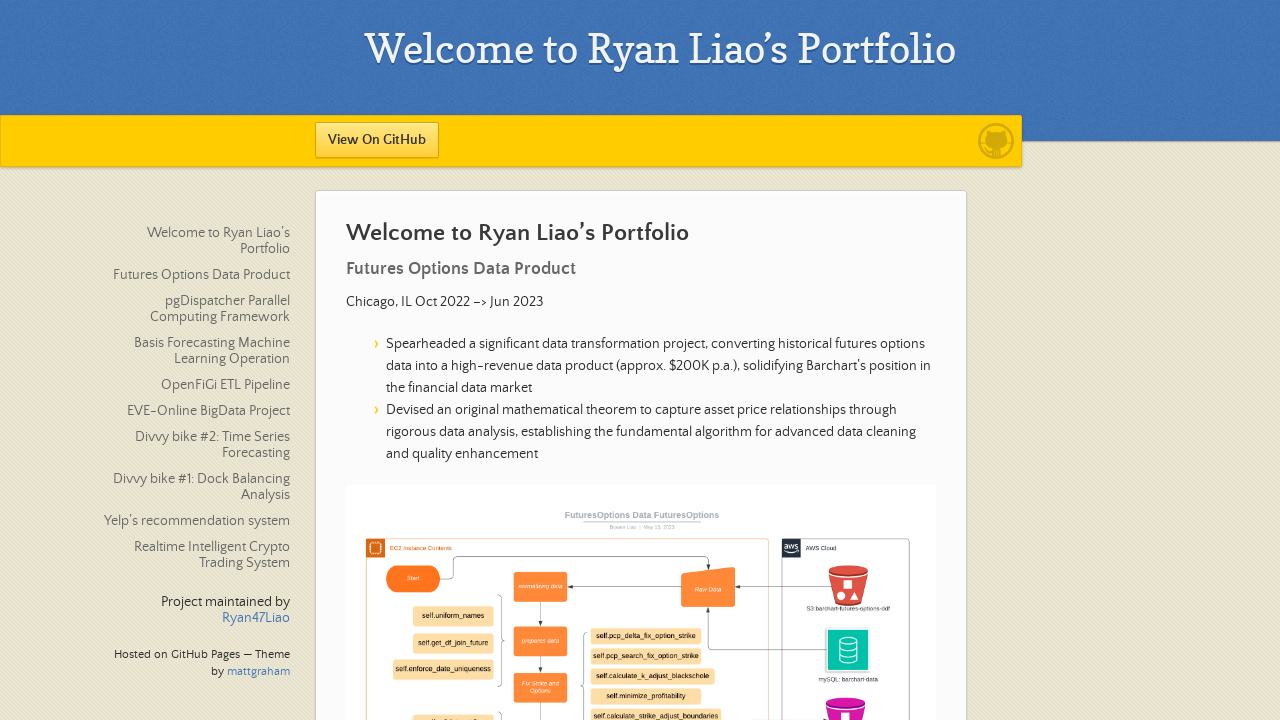

Navigated to Ryan's portfolio website
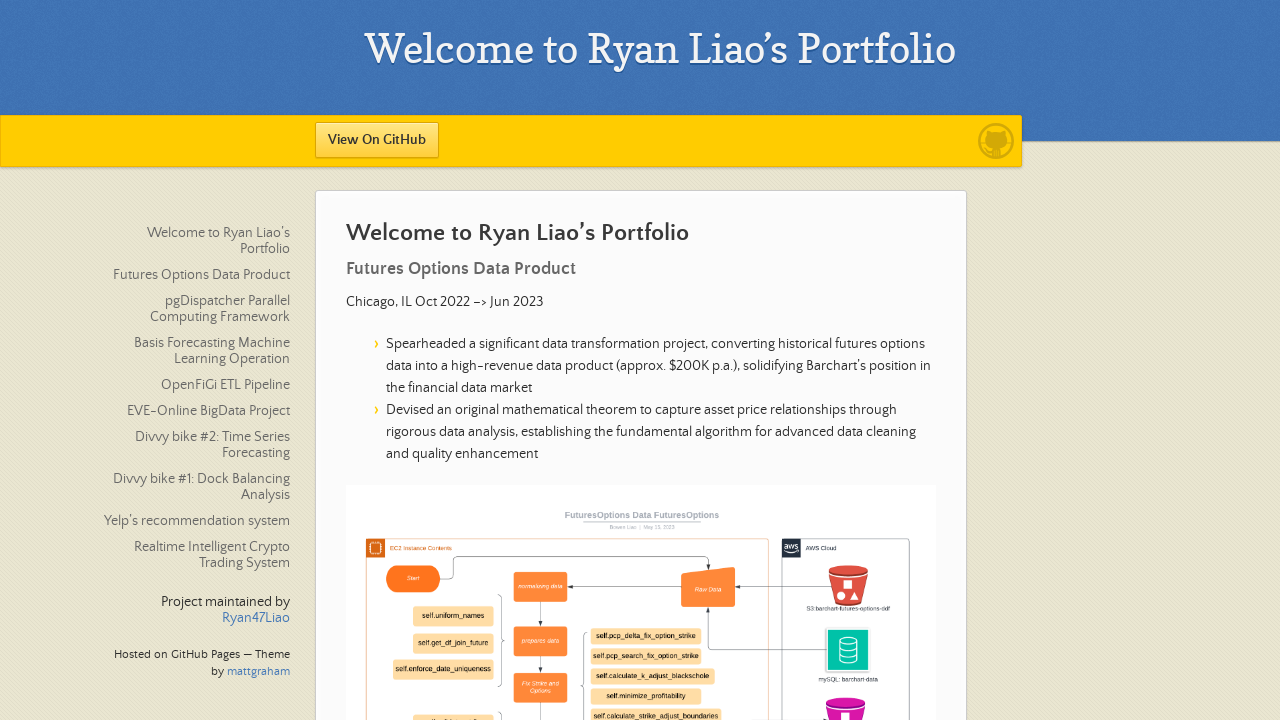

Page fully loaded (networkidle state)
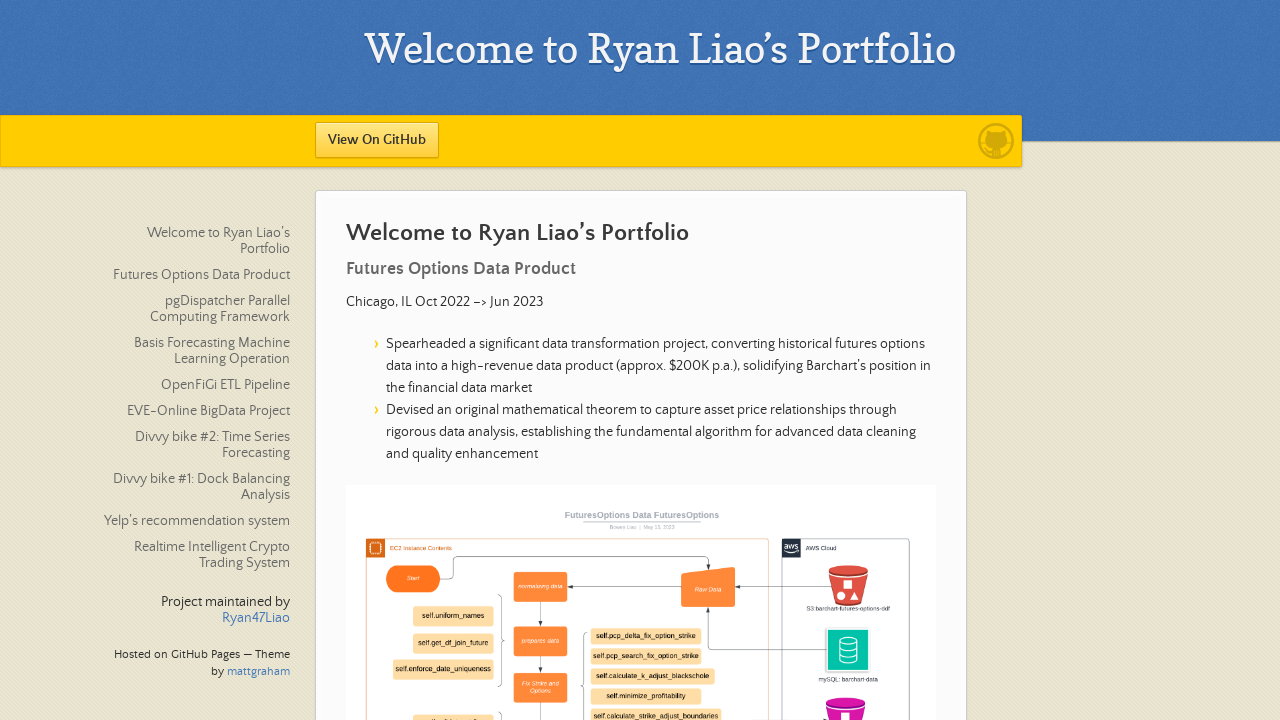

Pressed PageDown to scroll (scroll 1/10)
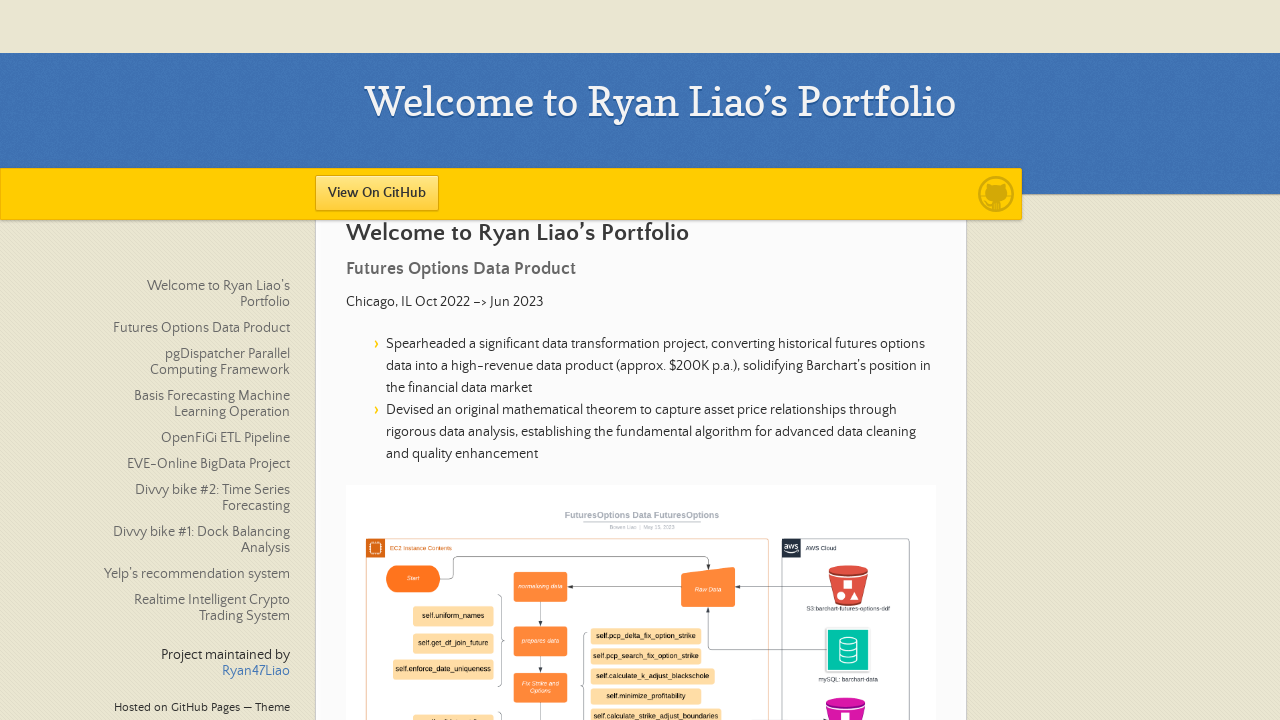

Waited 300ms for content to load after scroll 1/10
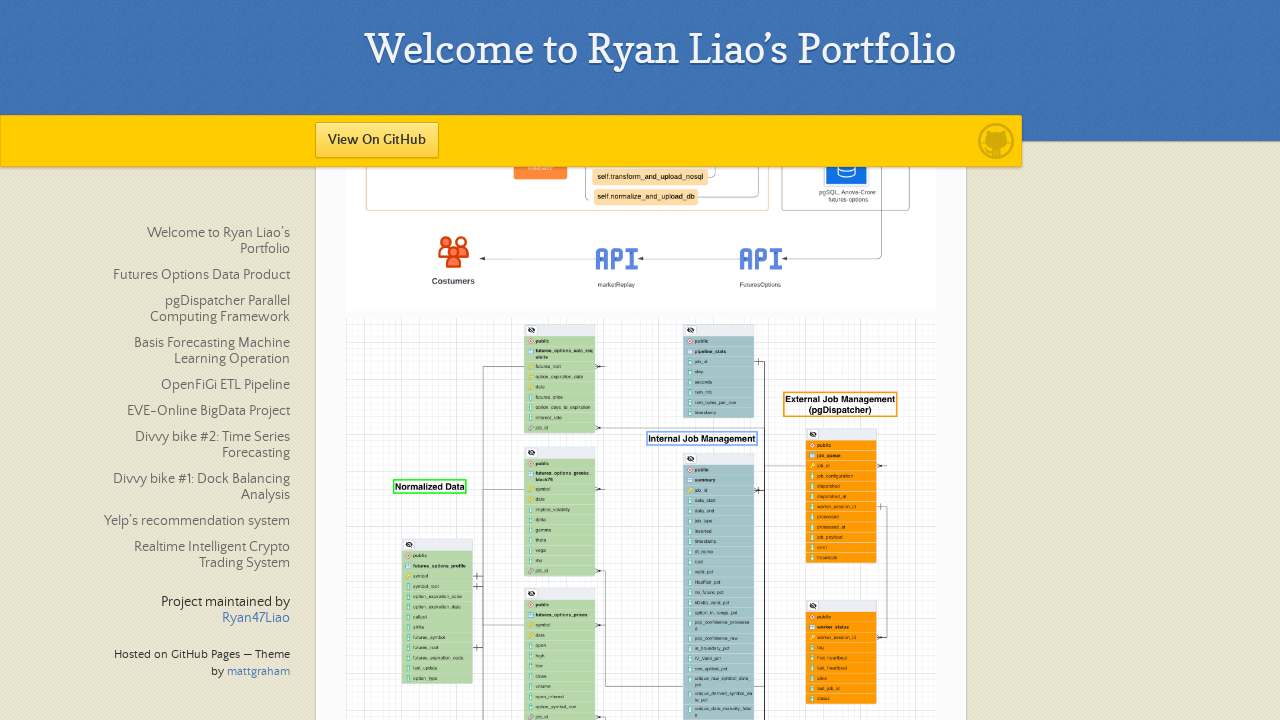

Pressed PageDown to scroll (scroll 2/10)
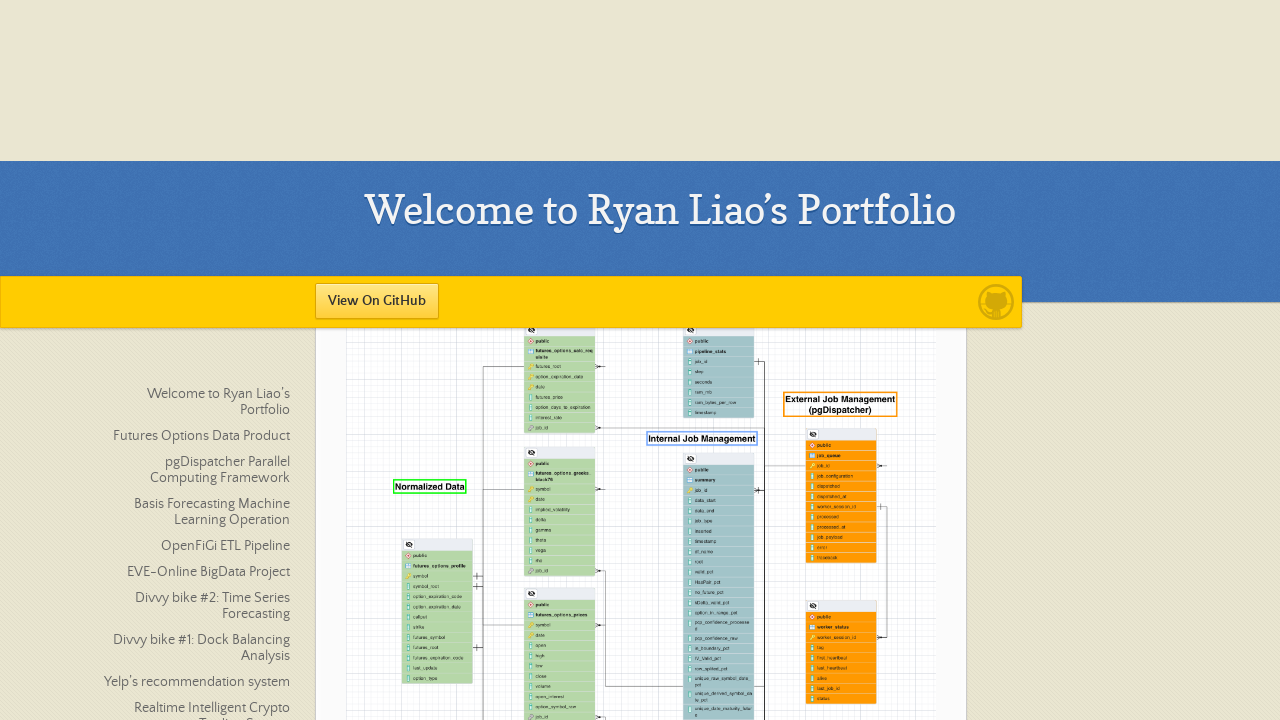

Waited 300ms for content to load after scroll 2/10
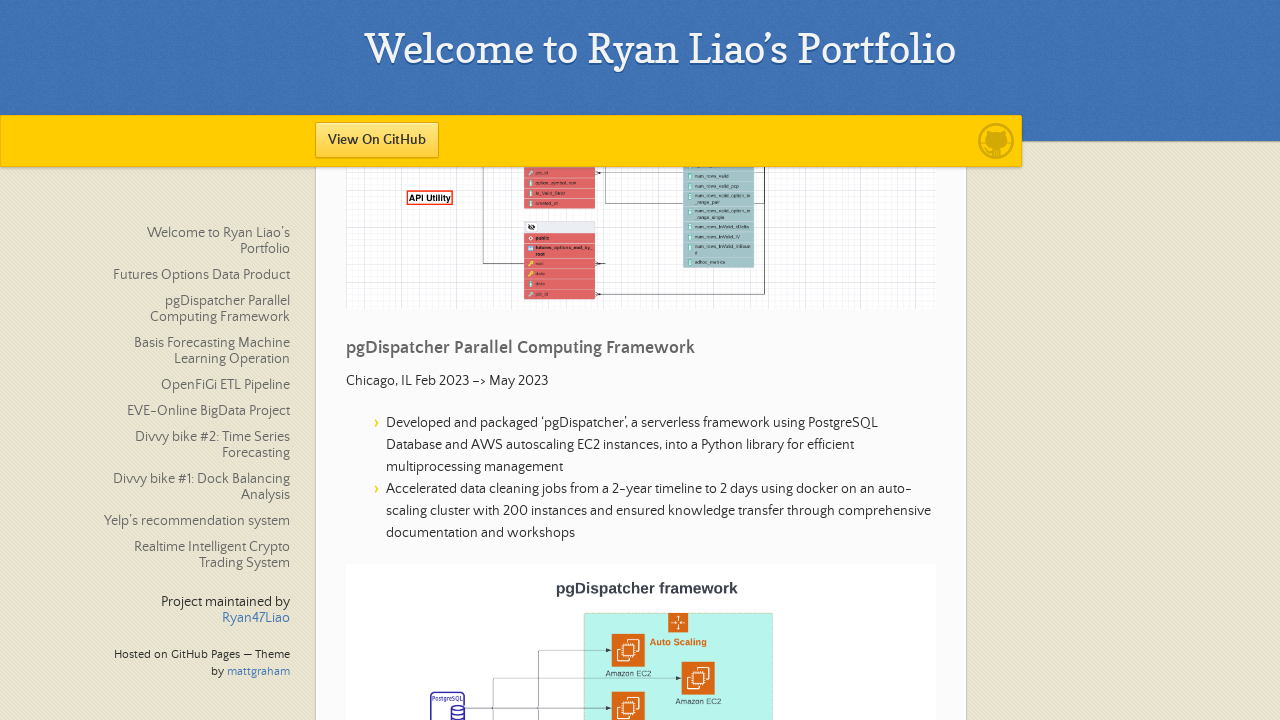

Pressed PageDown to scroll (scroll 3/10)
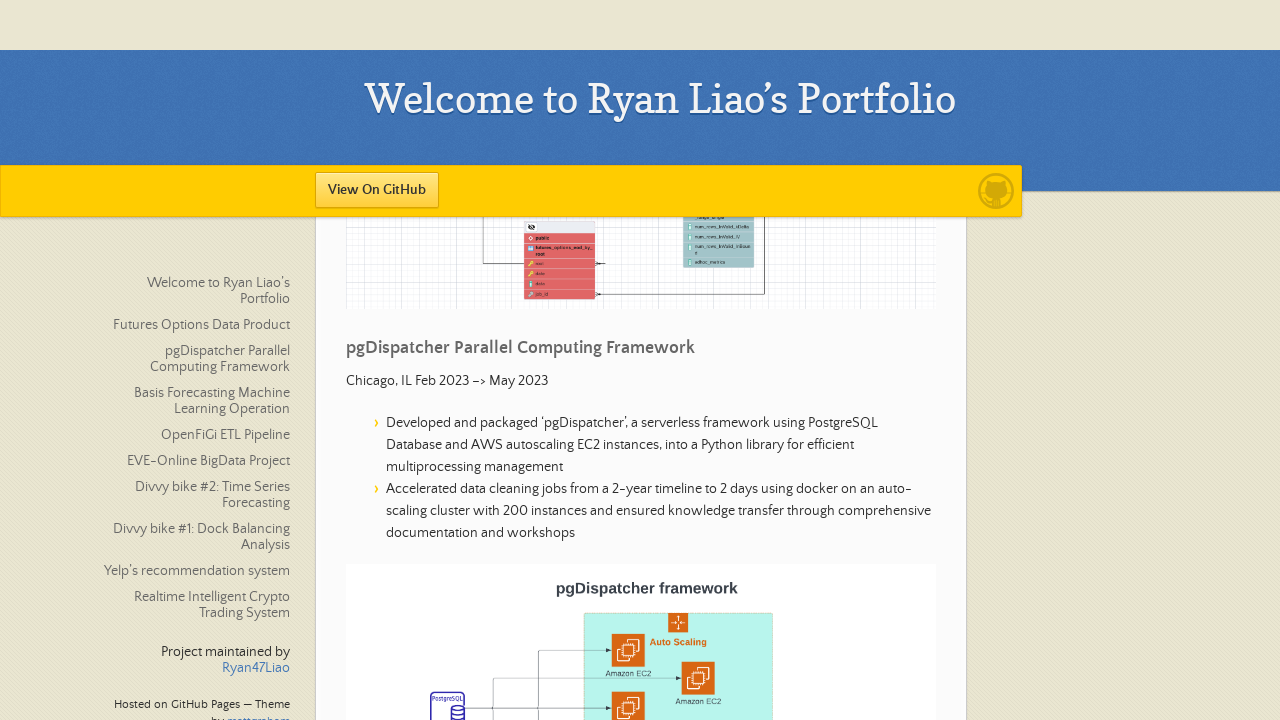

Waited 300ms for content to load after scroll 3/10
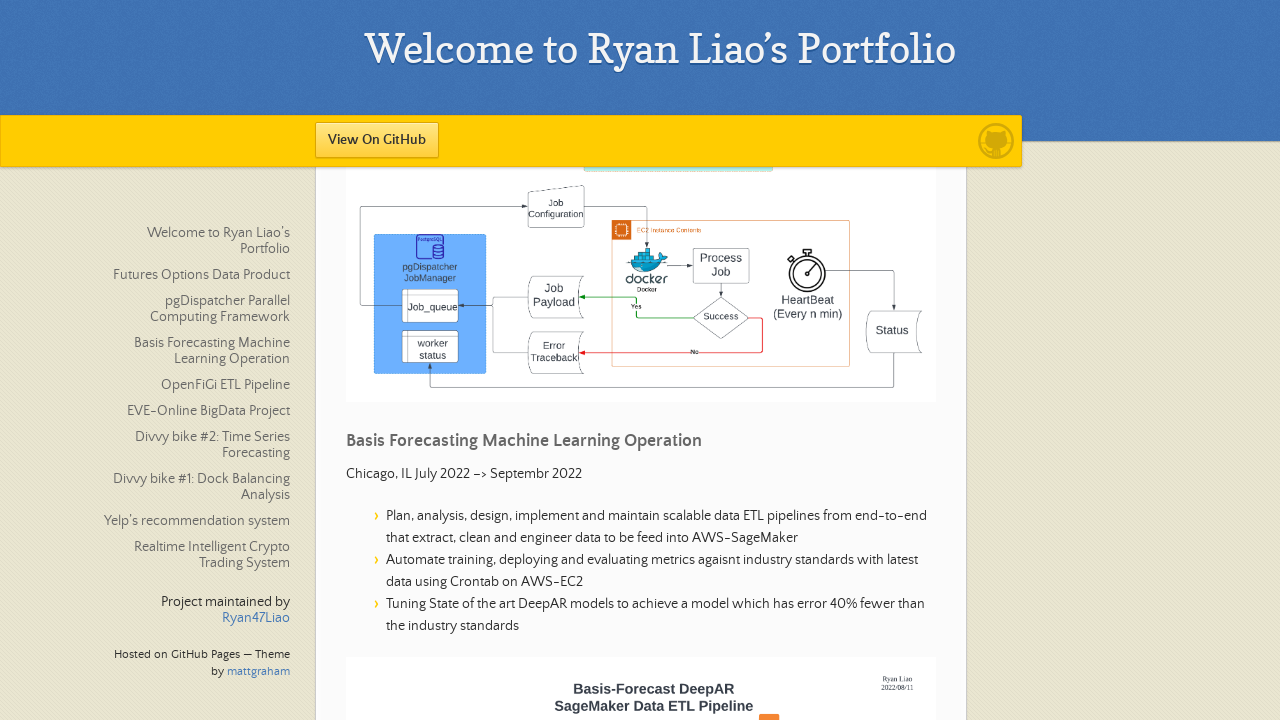

Pressed PageDown to scroll (scroll 4/10)
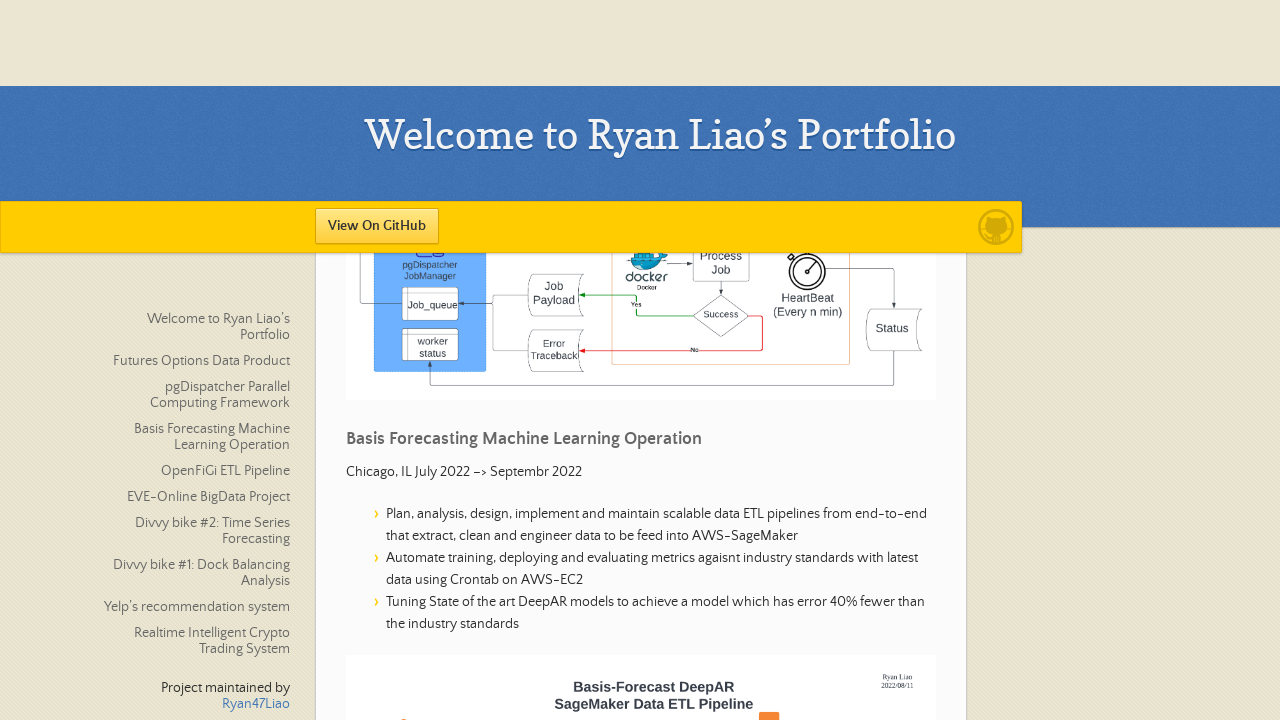

Waited 300ms for content to load after scroll 4/10
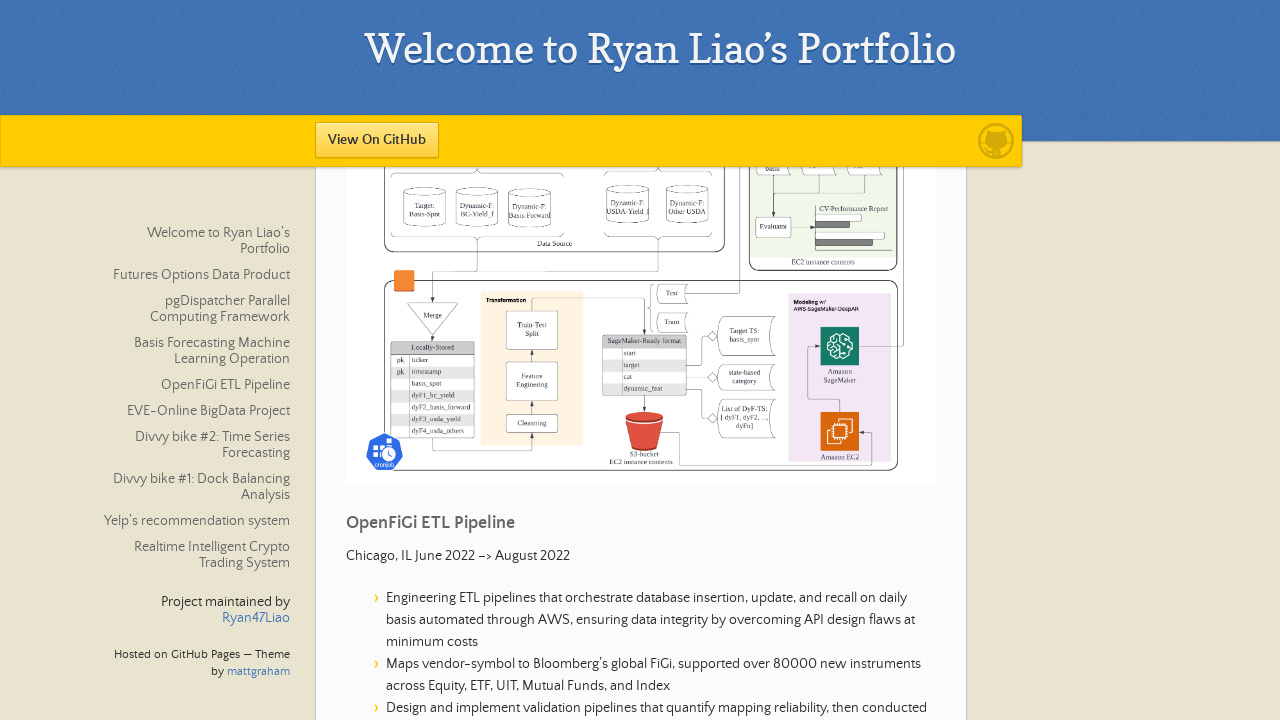

Pressed PageDown to scroll (scroll 5/10)
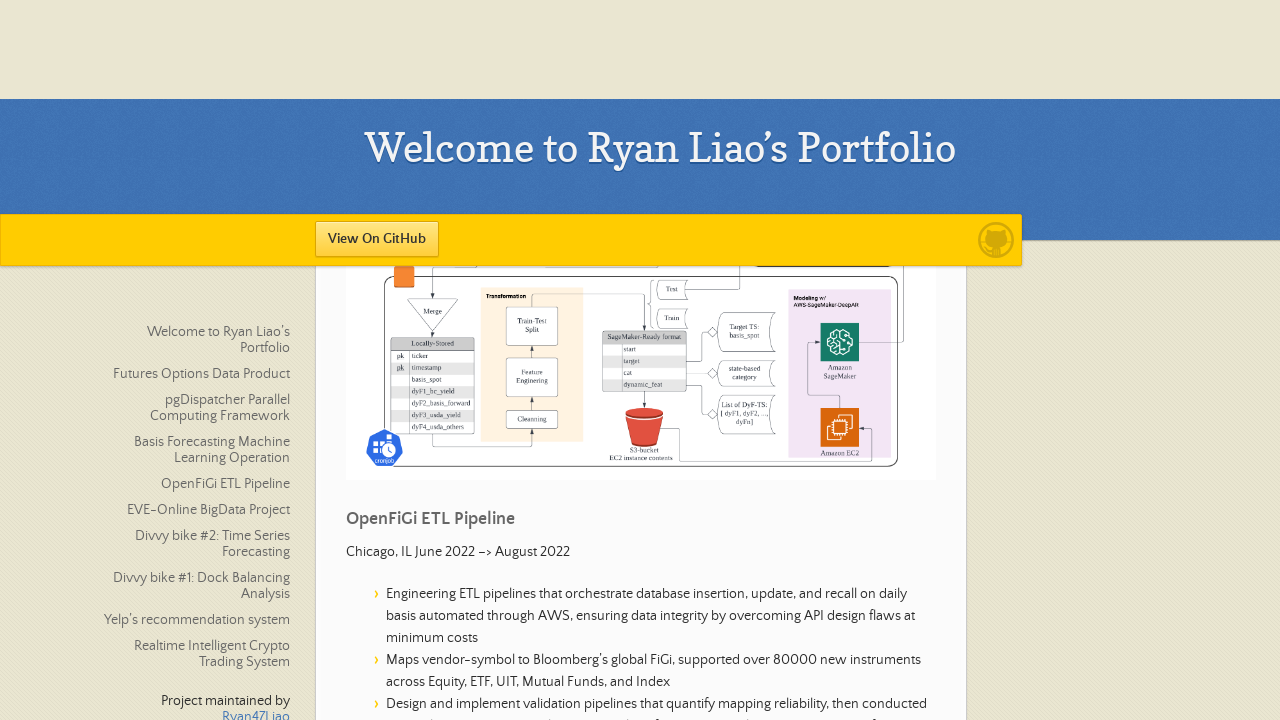

Waited 300ms for content to load after scroll 5/10
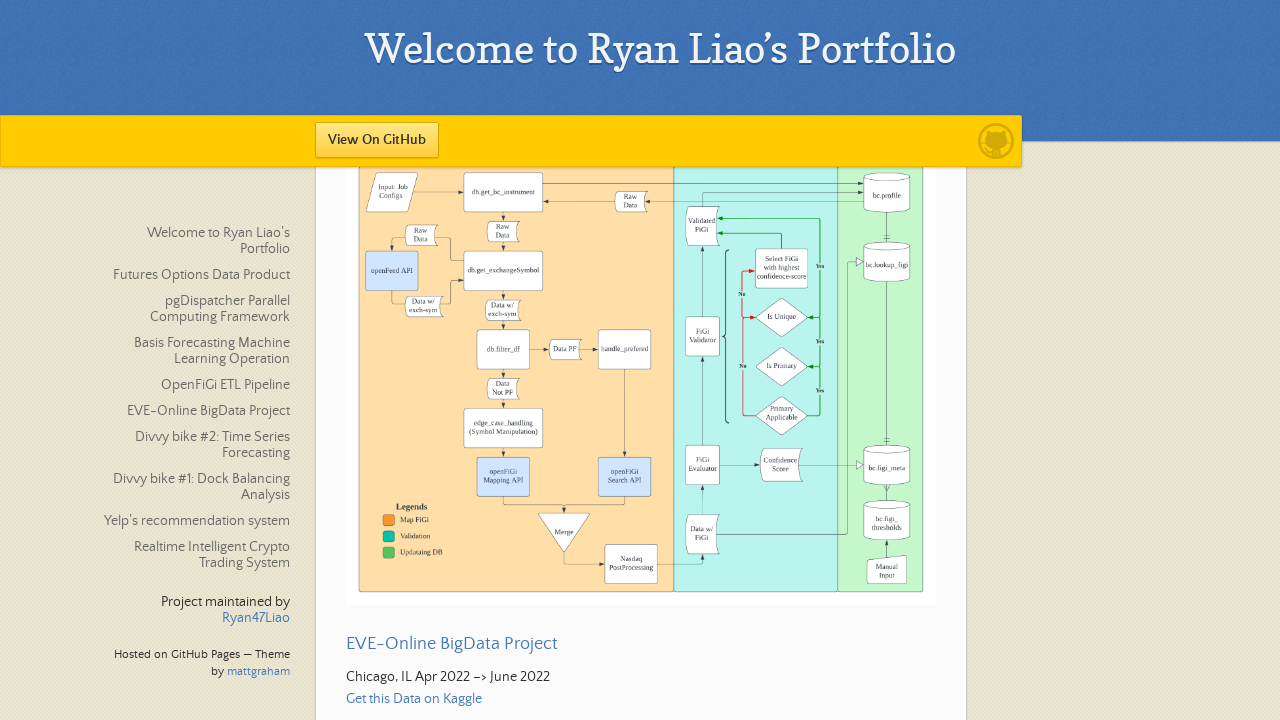

Pressed PageDown to scroll (scroll 6/10)
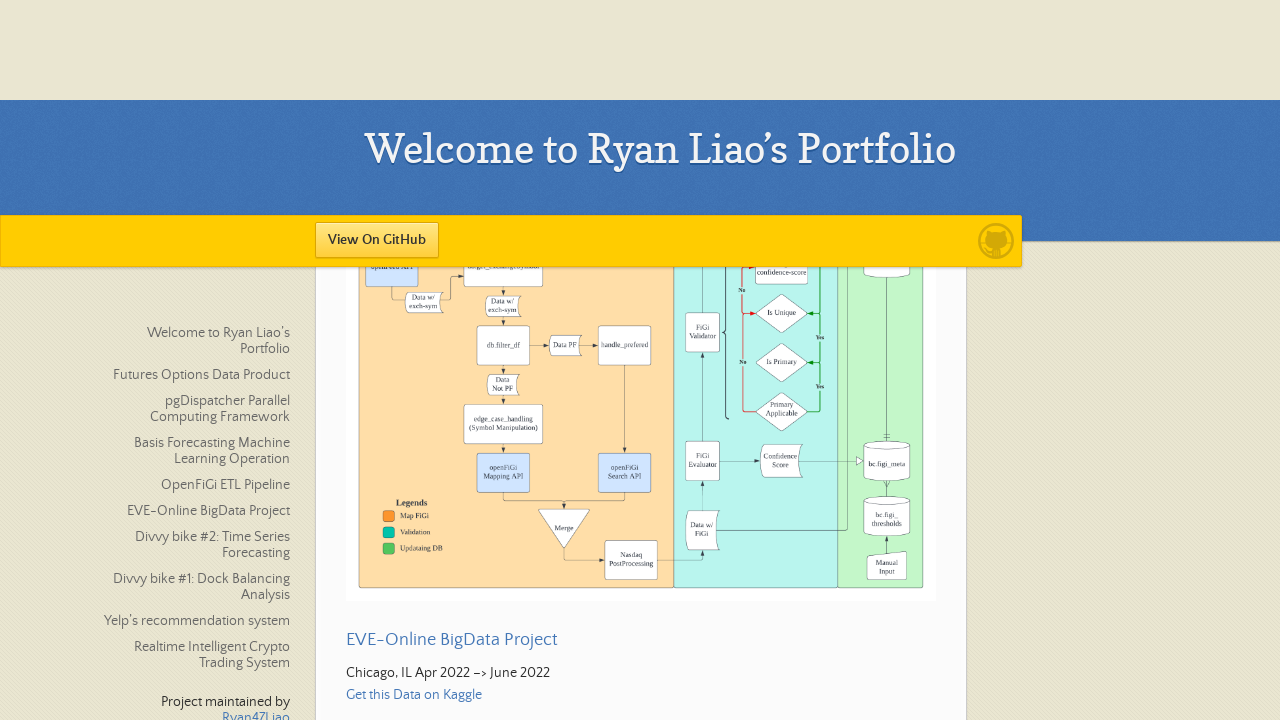

Waited 300ms for content to load after scroll 6/10
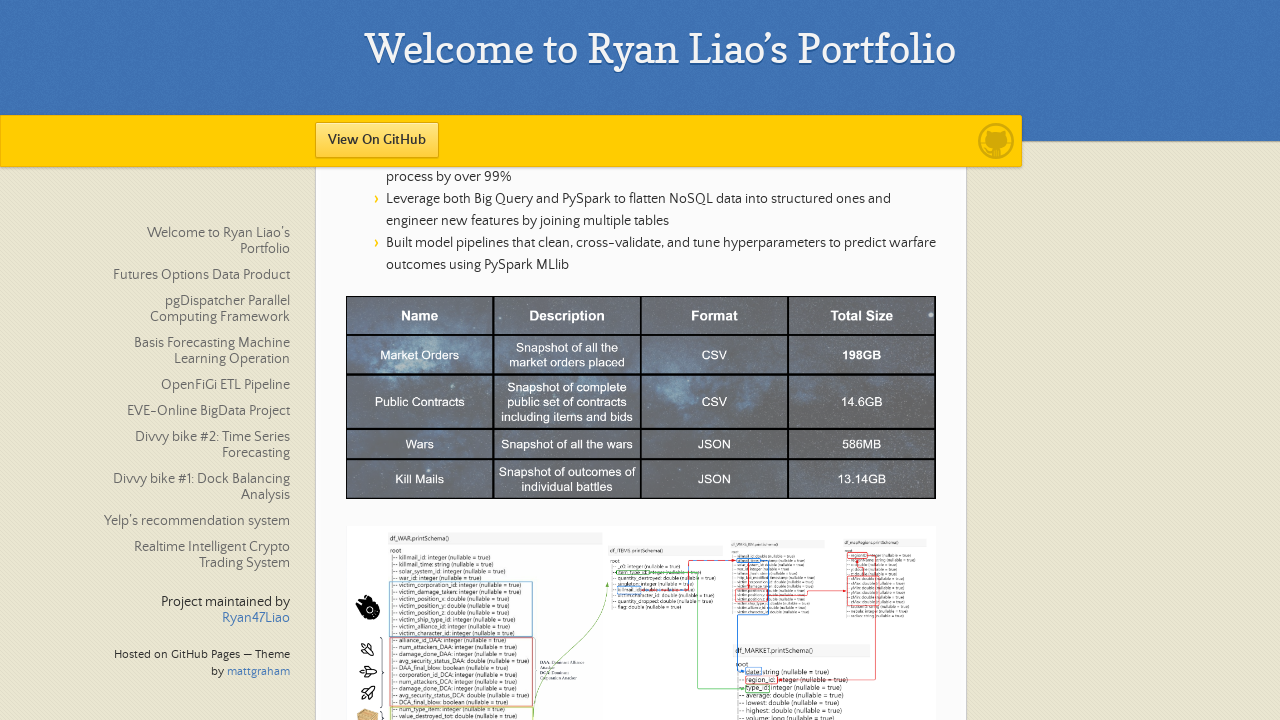

Pressed PageDown to scroll (scroll 7/10)
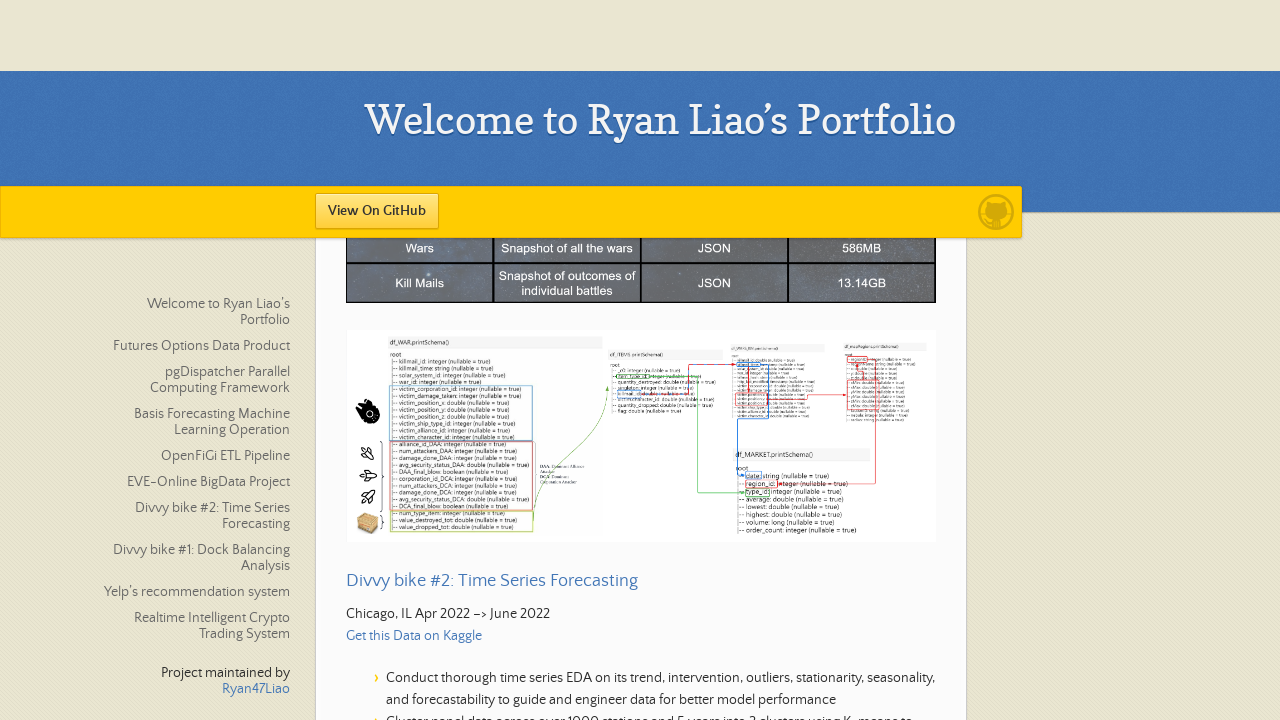

Waited 300ms for content to load after scroll 7/10
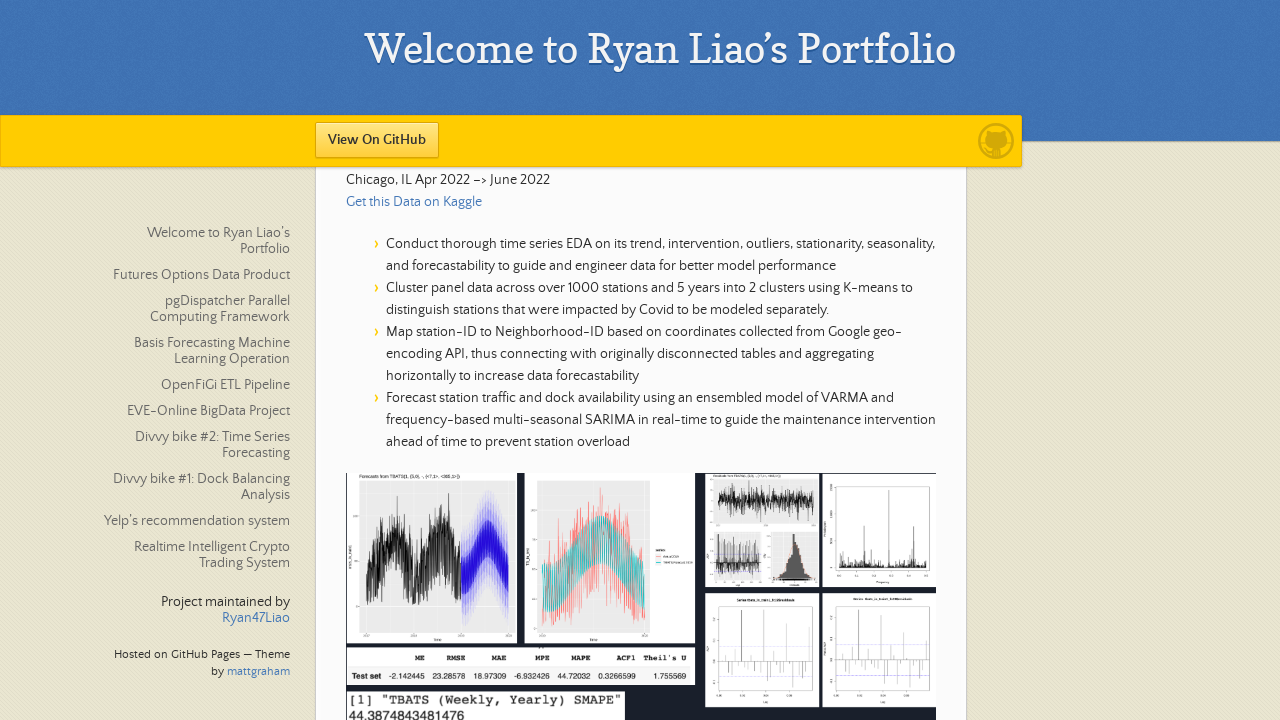

Pressed PageDown to scroll (scroll 8/10)
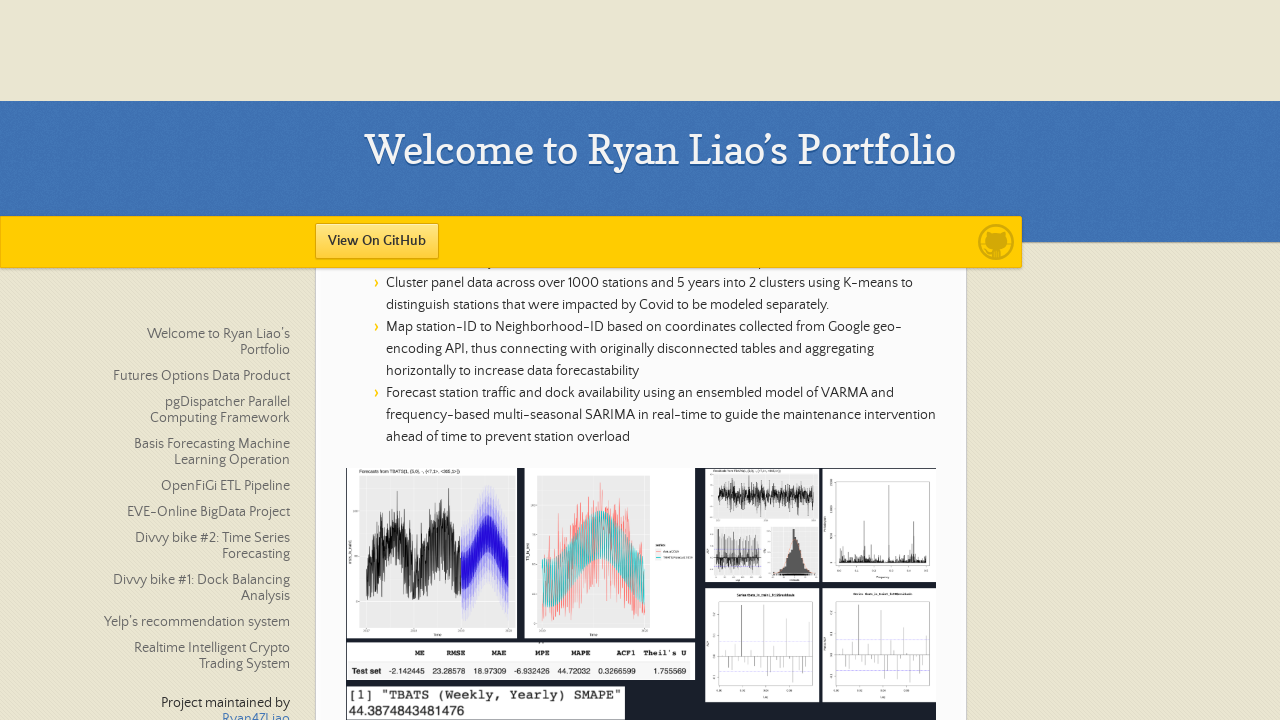

Waited 300ms for content to load after scroll 8/10
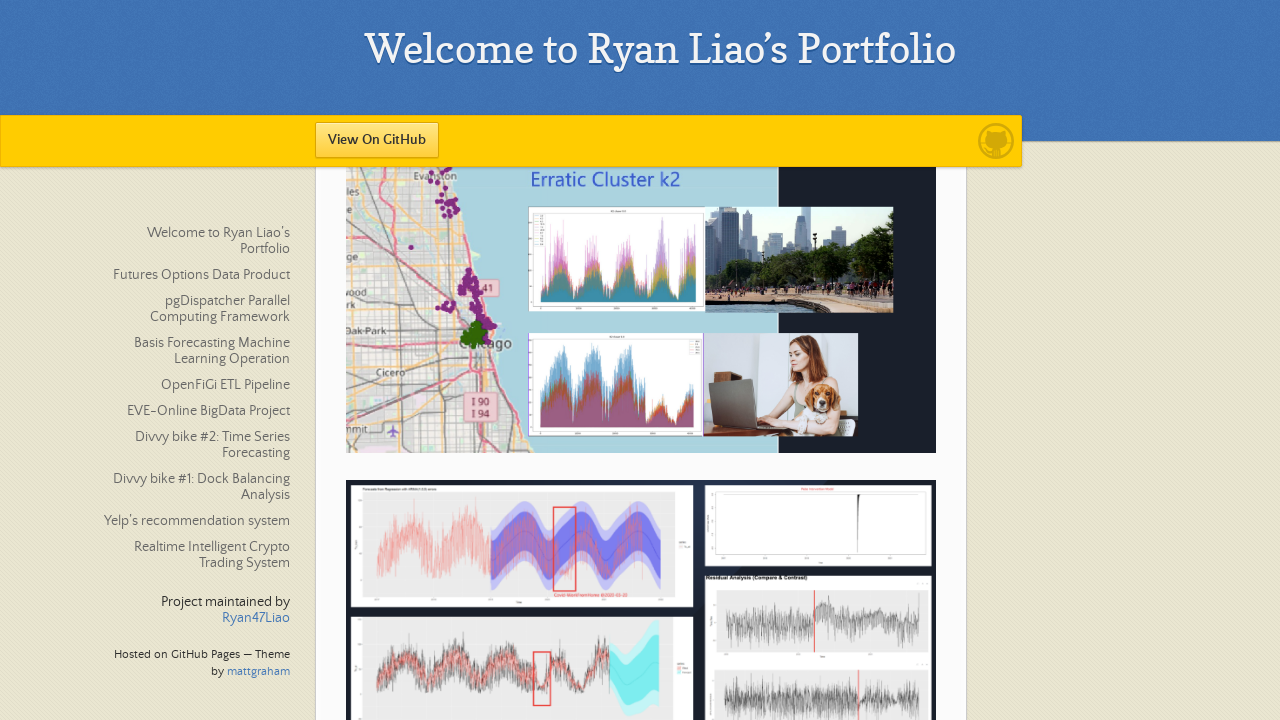

Pressed PageDown to scroll (scroll 9/10)
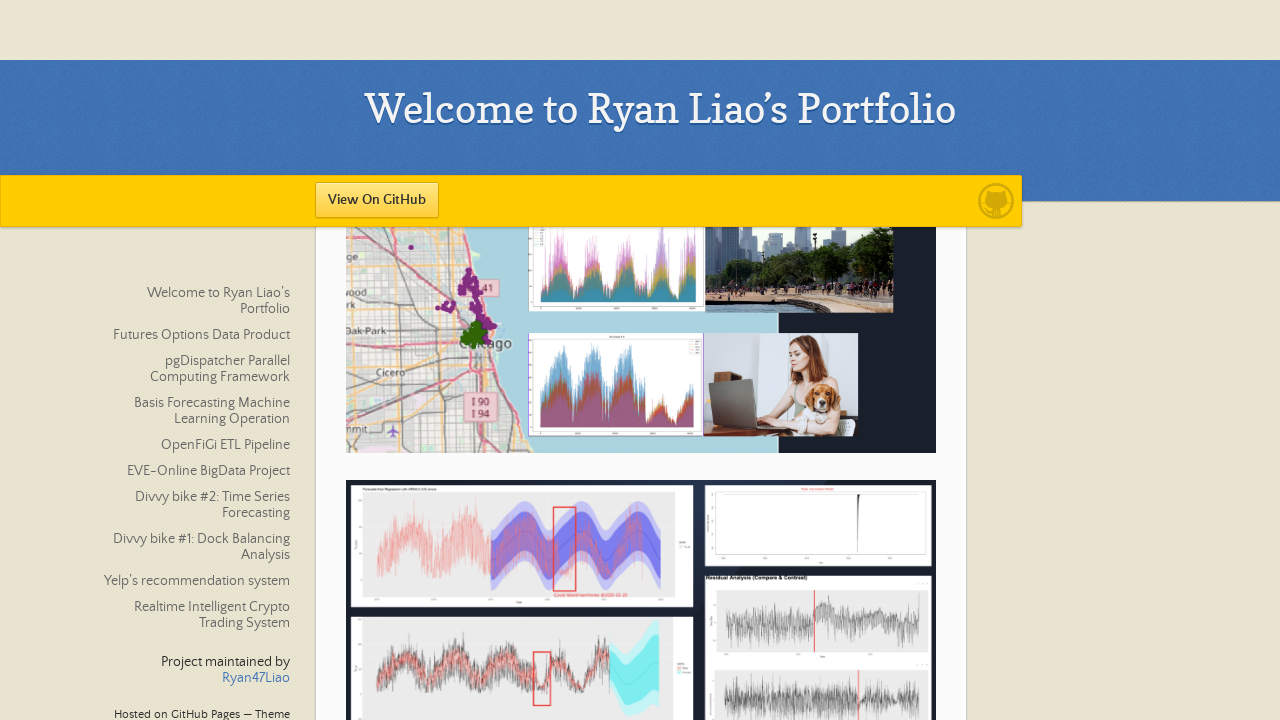

Waited 300ms for content to load after scroll 9/10
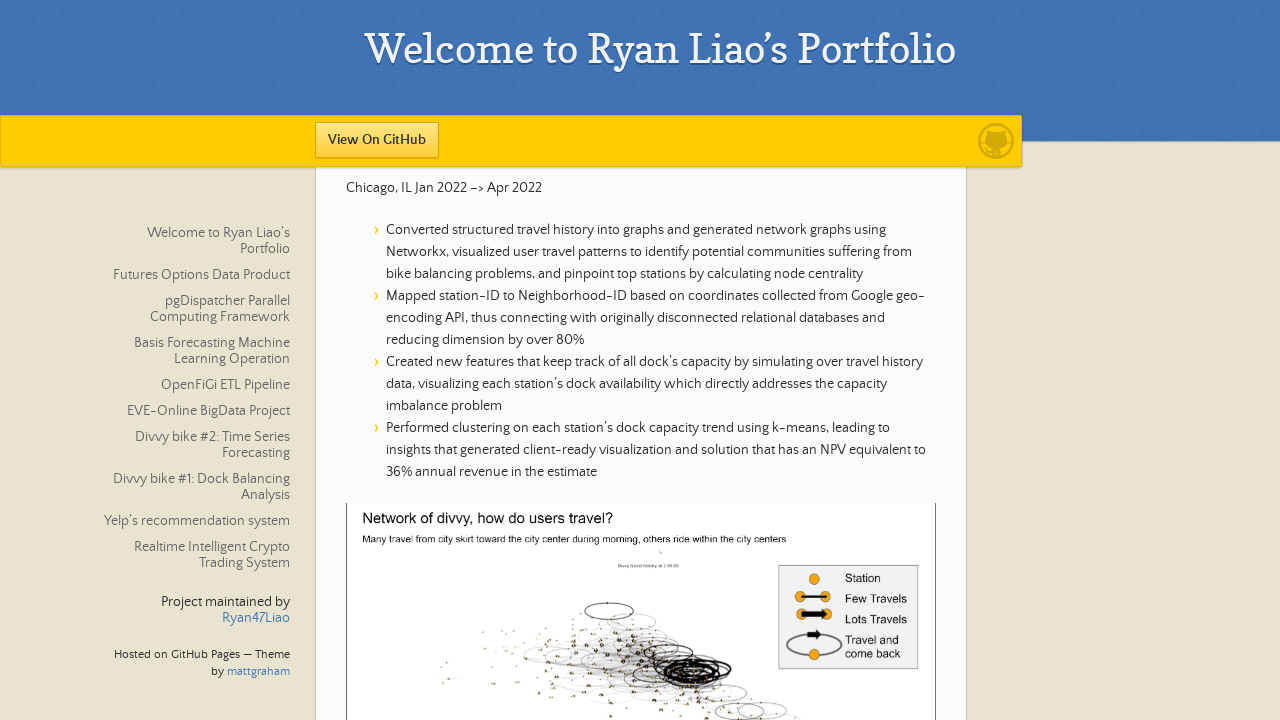

Pressed PageDown to scroll (scroll 10/10)
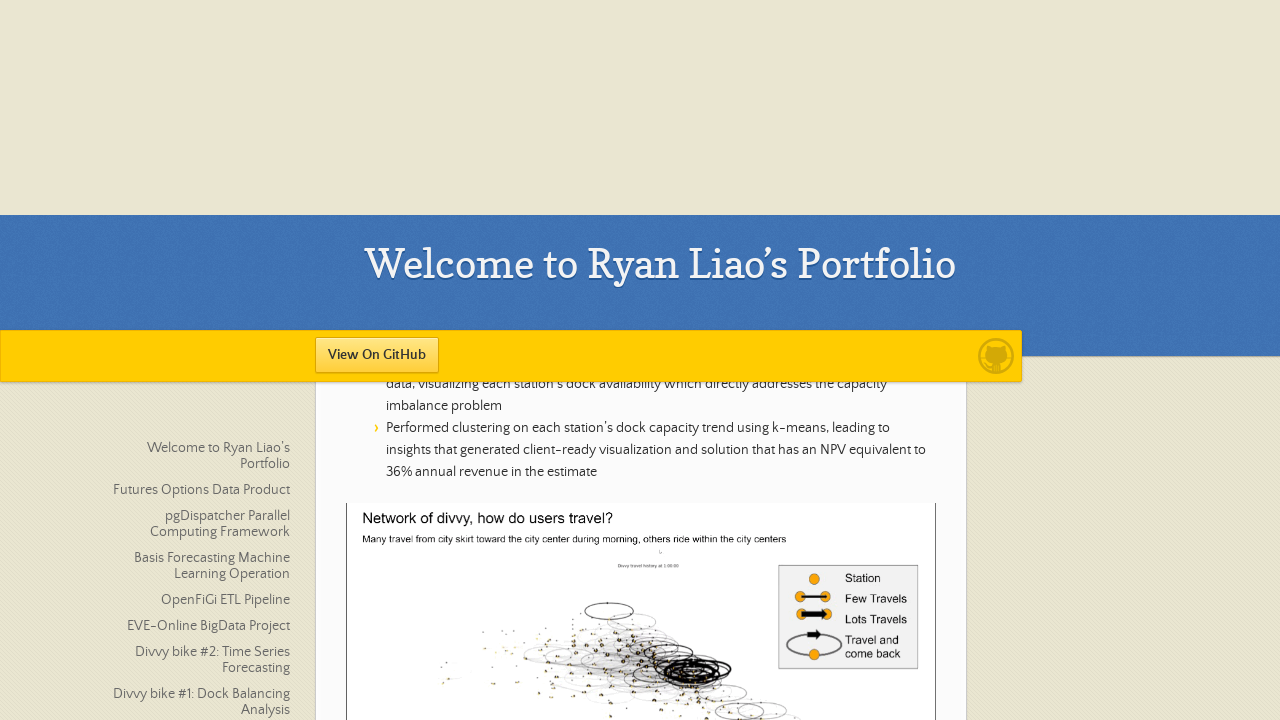

Waited 300ms for content to load after scroll 10/10
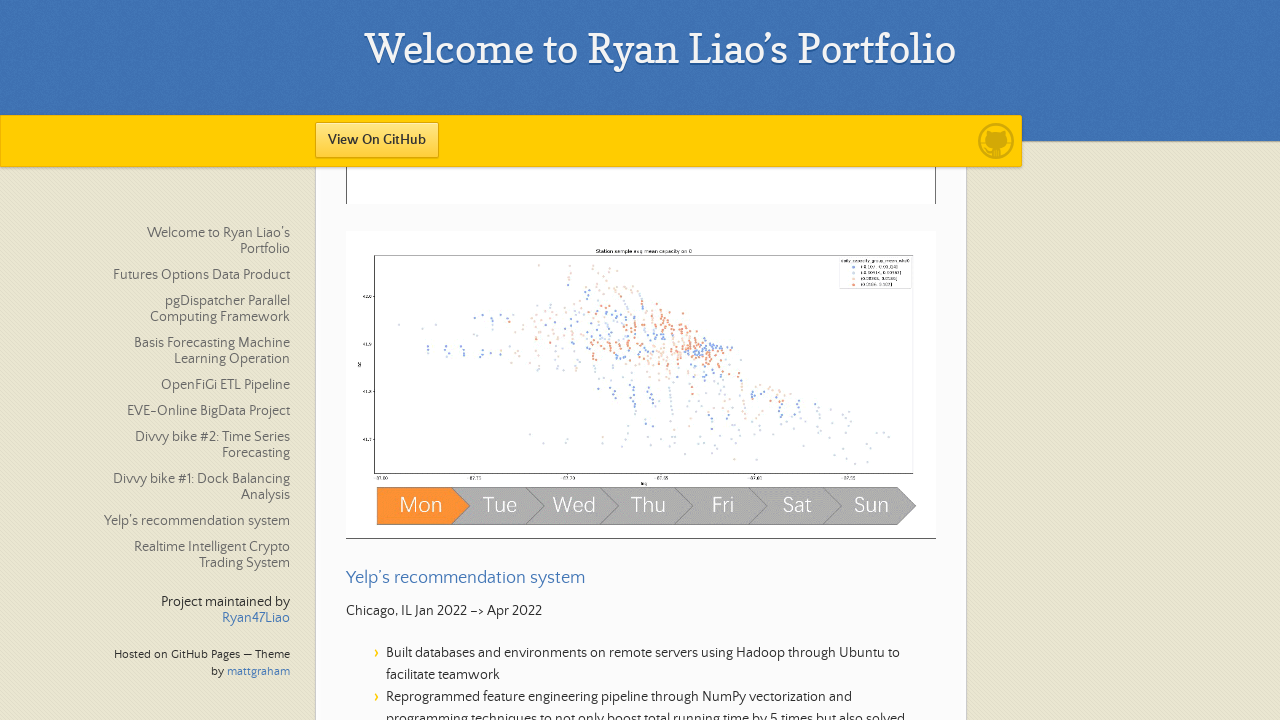

Waited 1000ms for any remaining lazy-loaded content
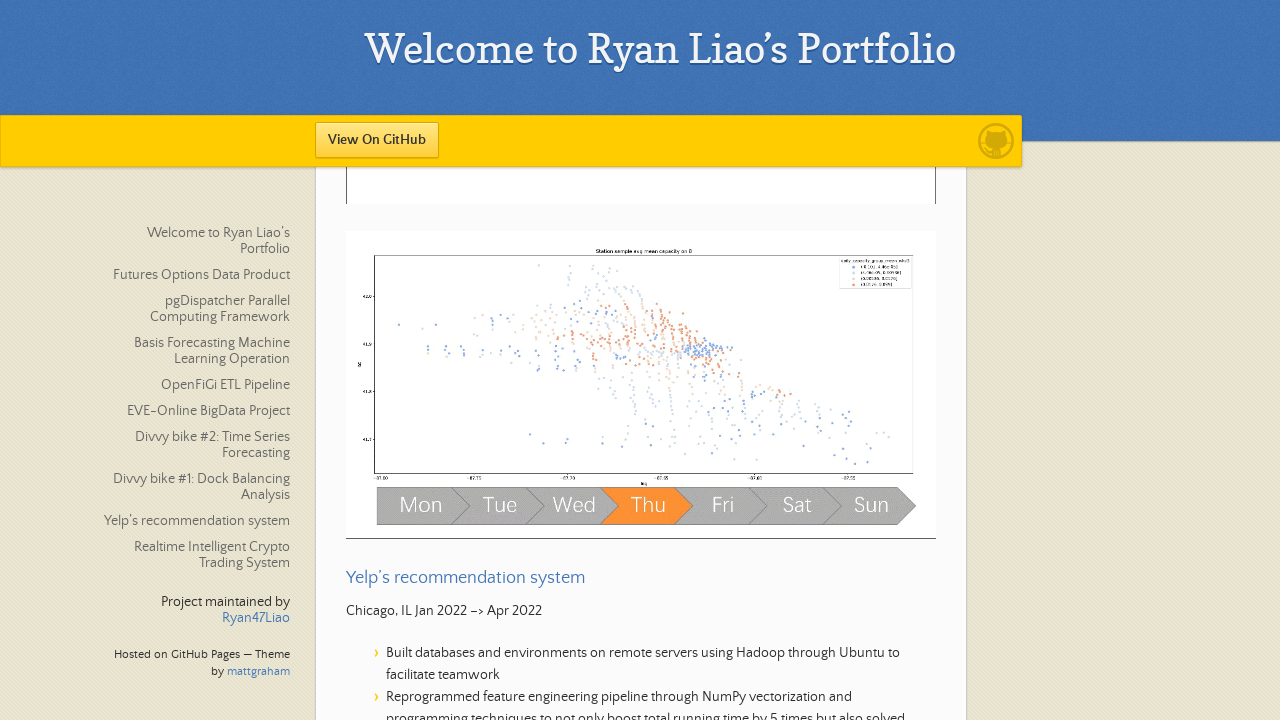

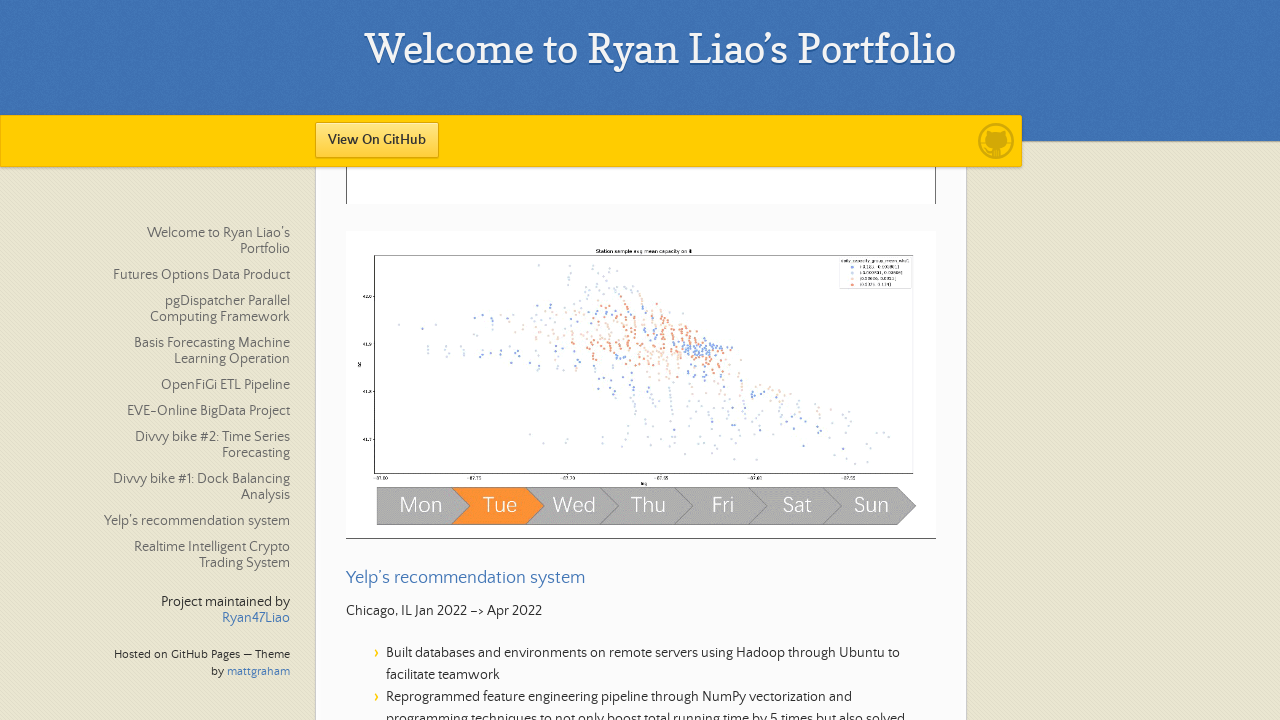